Tests alert handling by triggering alerts, reading their text, and accepting or dismissing them

Starting URL: https://rahulshettyacademy.com/AutomationPractice/

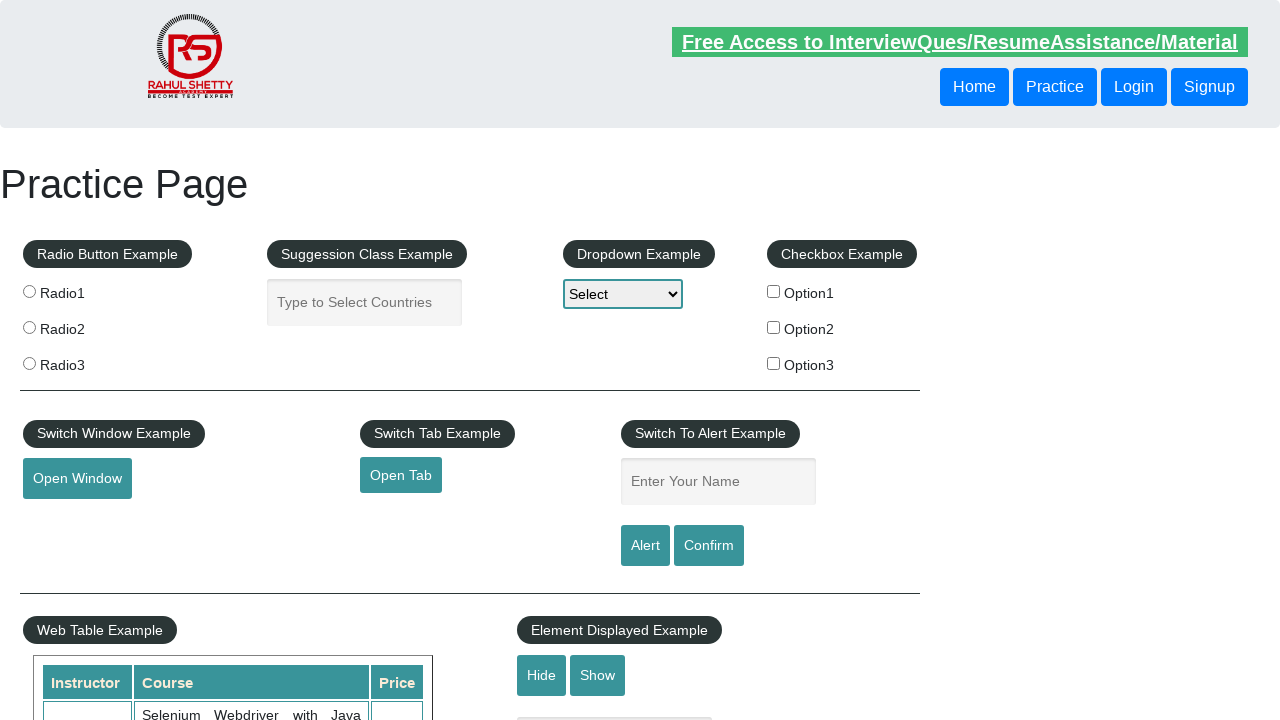

Filled name field with 'Anomitro' on #name
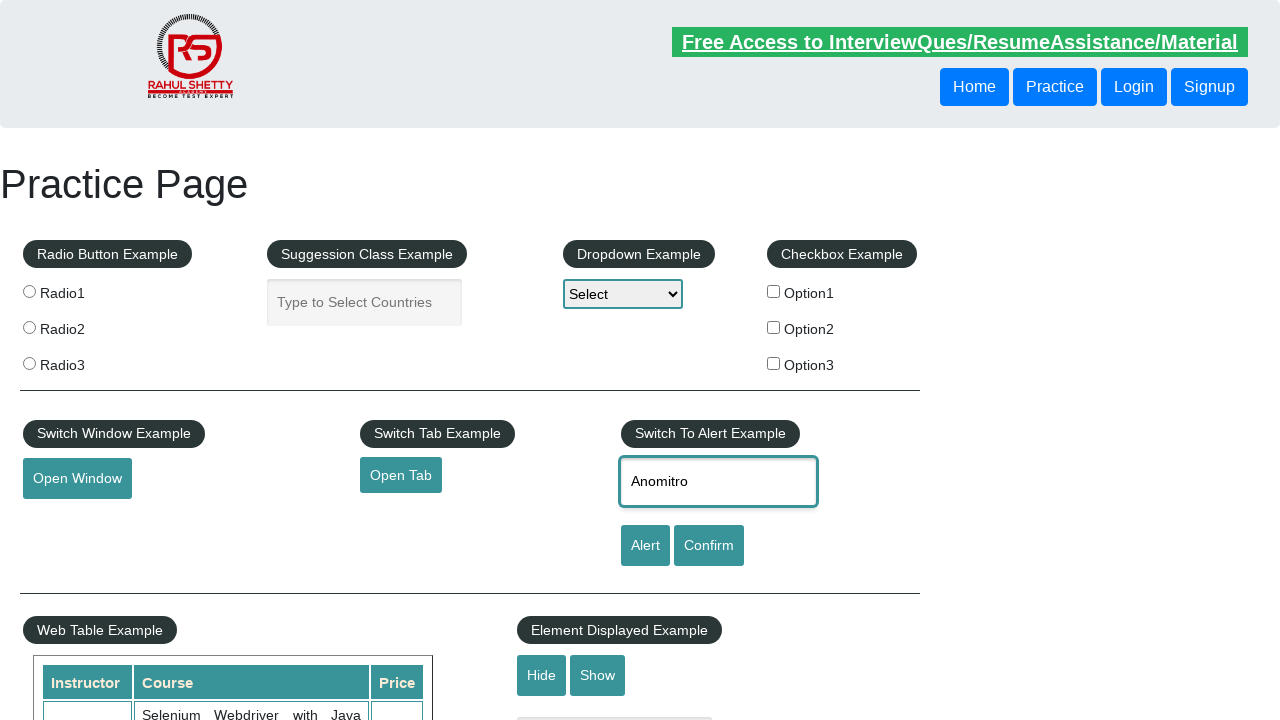

Set up dialog handler to accept alerts
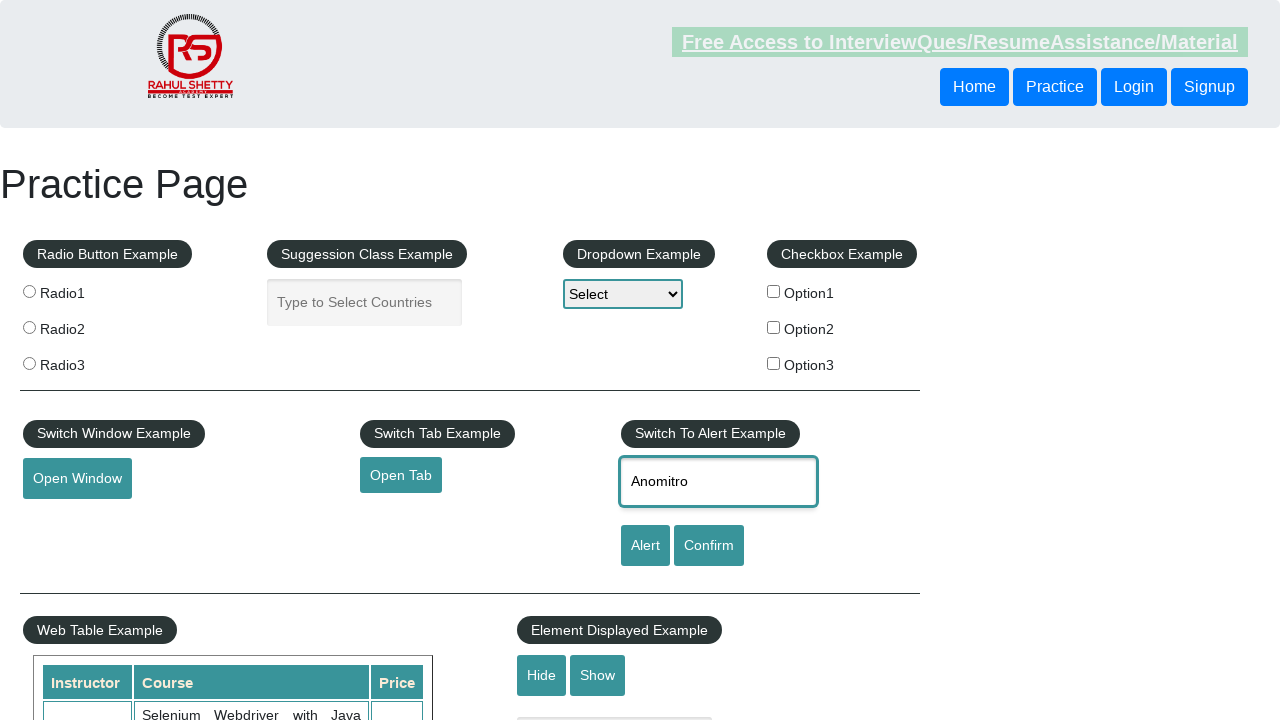

Clicked alert button and accepted the alert at (645, 546) on #alertbtn
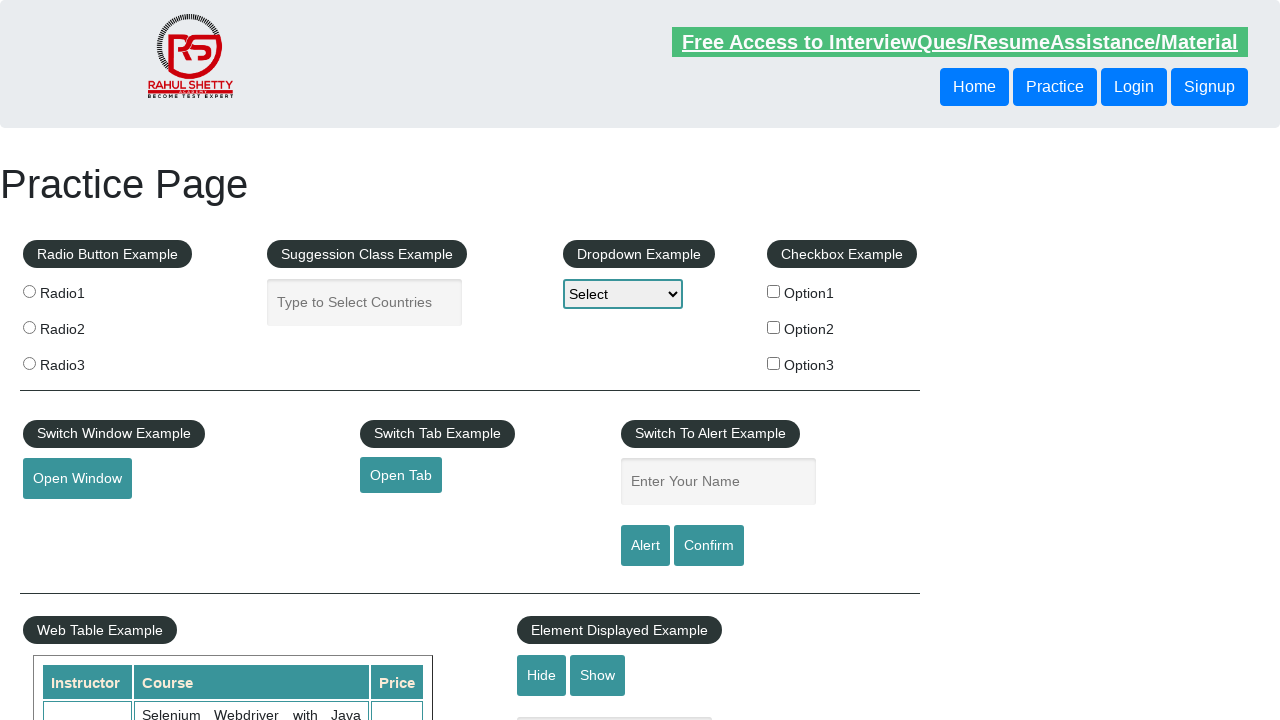

Filled name field with 'Anomitro' again on #name
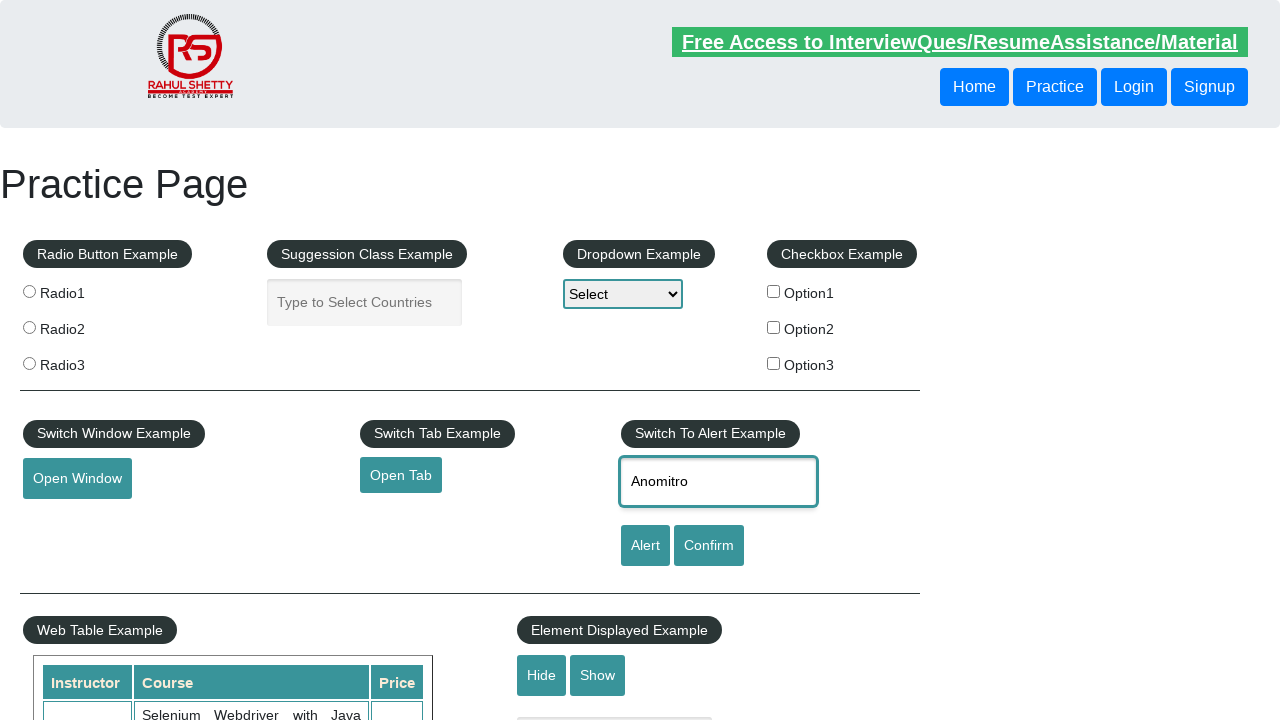

Set up dialog handler to dismiss confirm dialogs
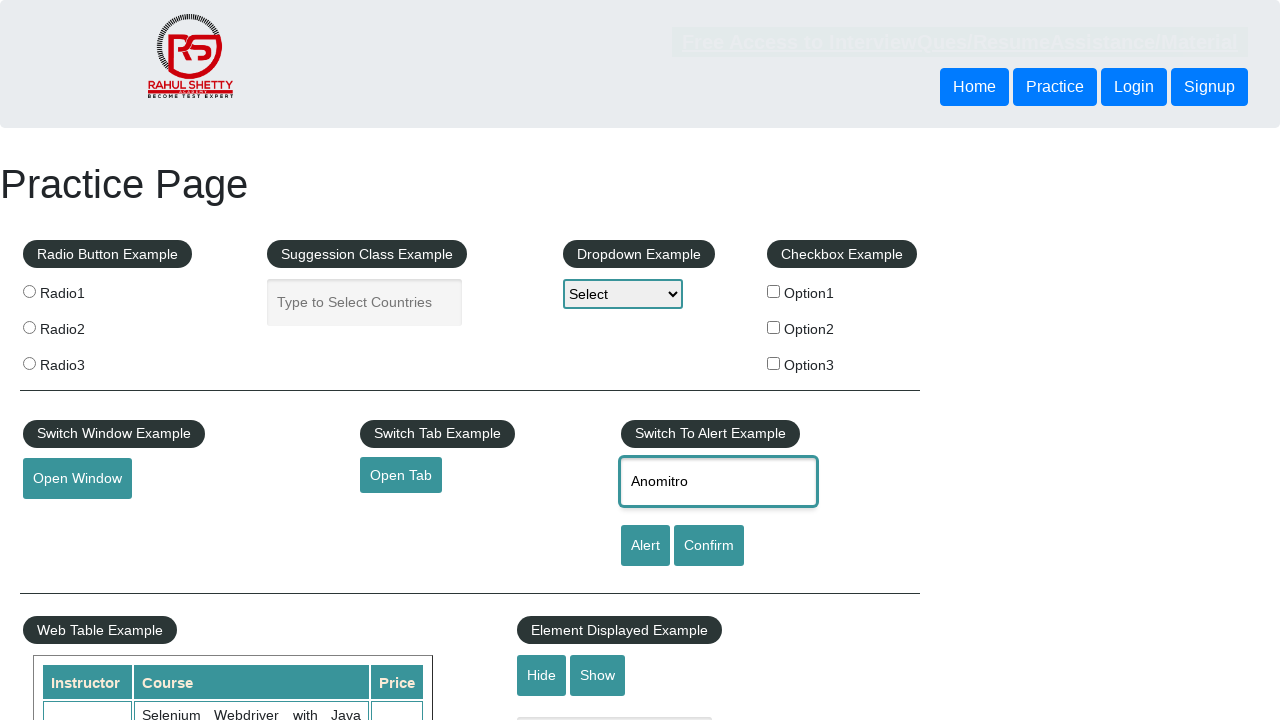

Clicked confirm button and dismissed the dialog at (709, 546) on #confirmbtn
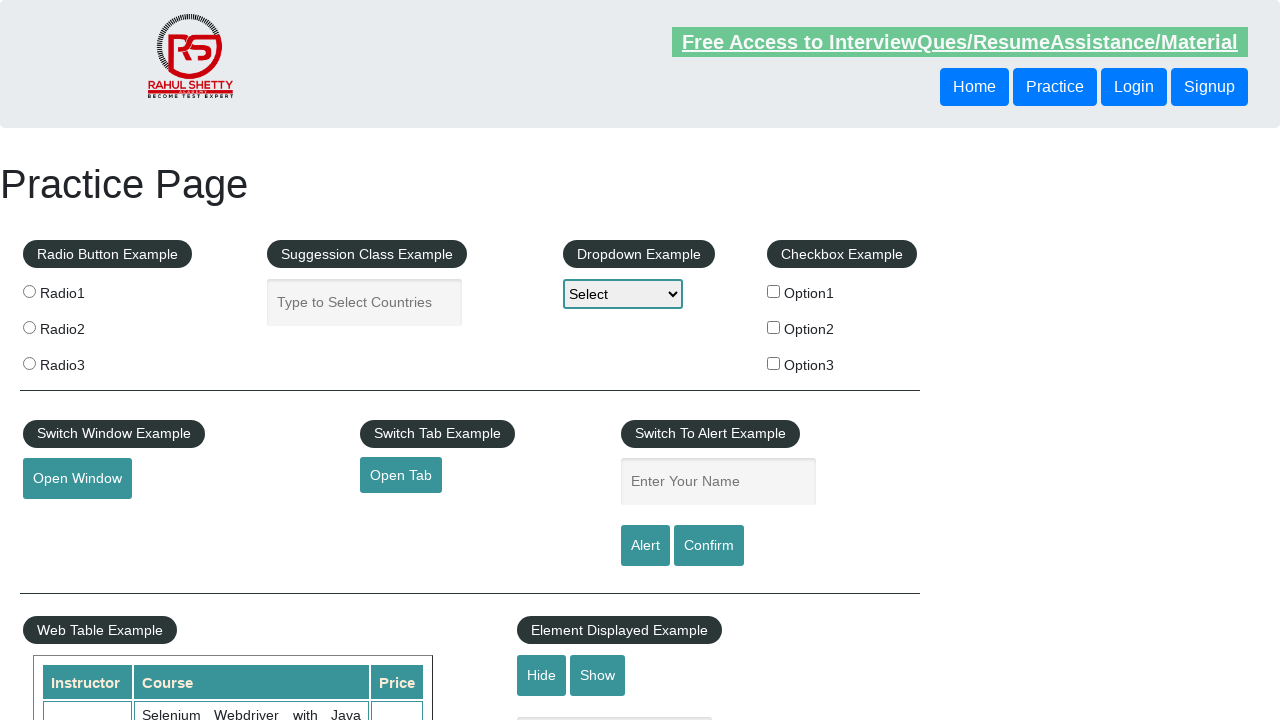

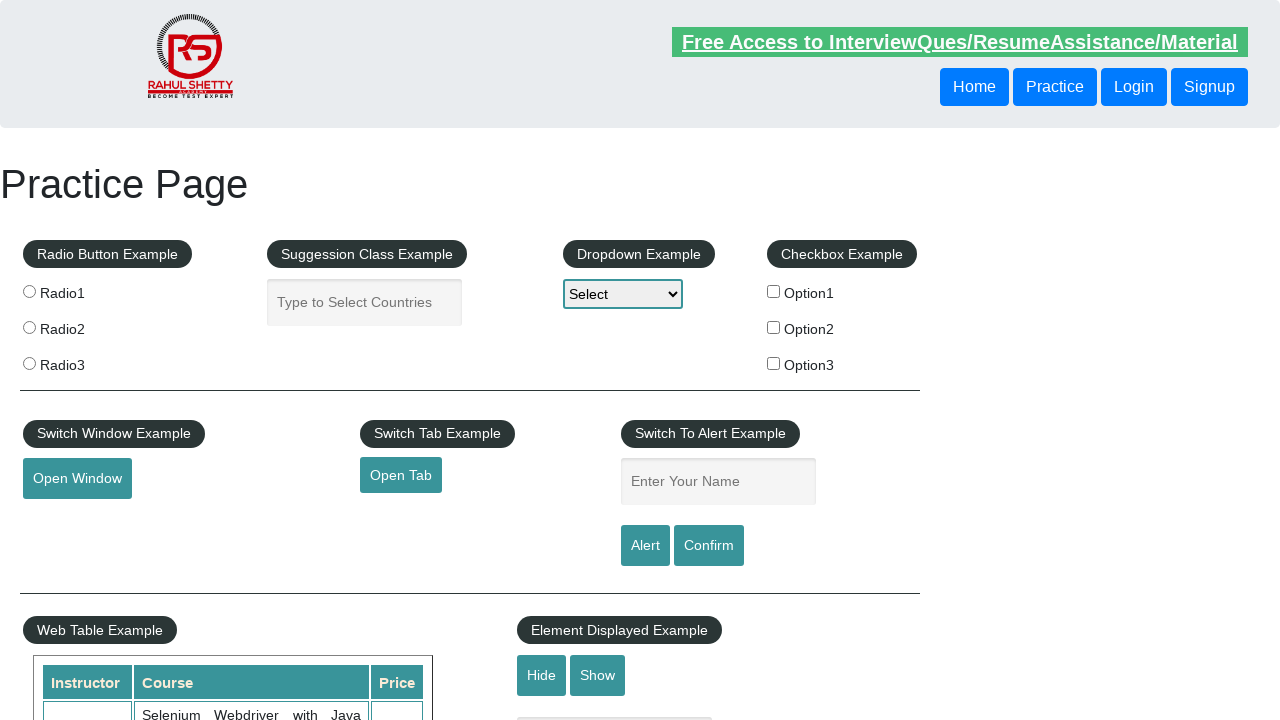